Tests shopping functionality by adding 2 Funny Cow items and 1 Fluffy Bunny item to the cart, then navigating to the cart page

Starting URL: http://jupiter.cloud.planittesting.com

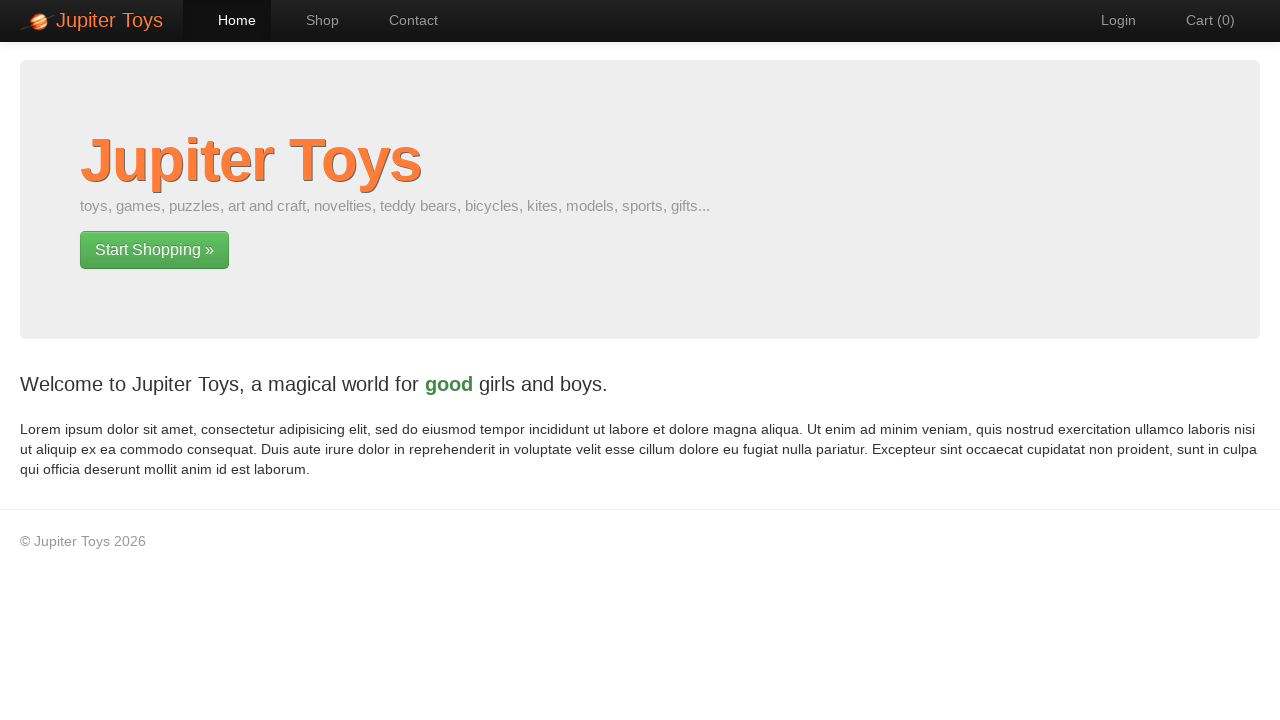

Clicked link to navigate to shop page at (312, 20) on a[href='#/shop']
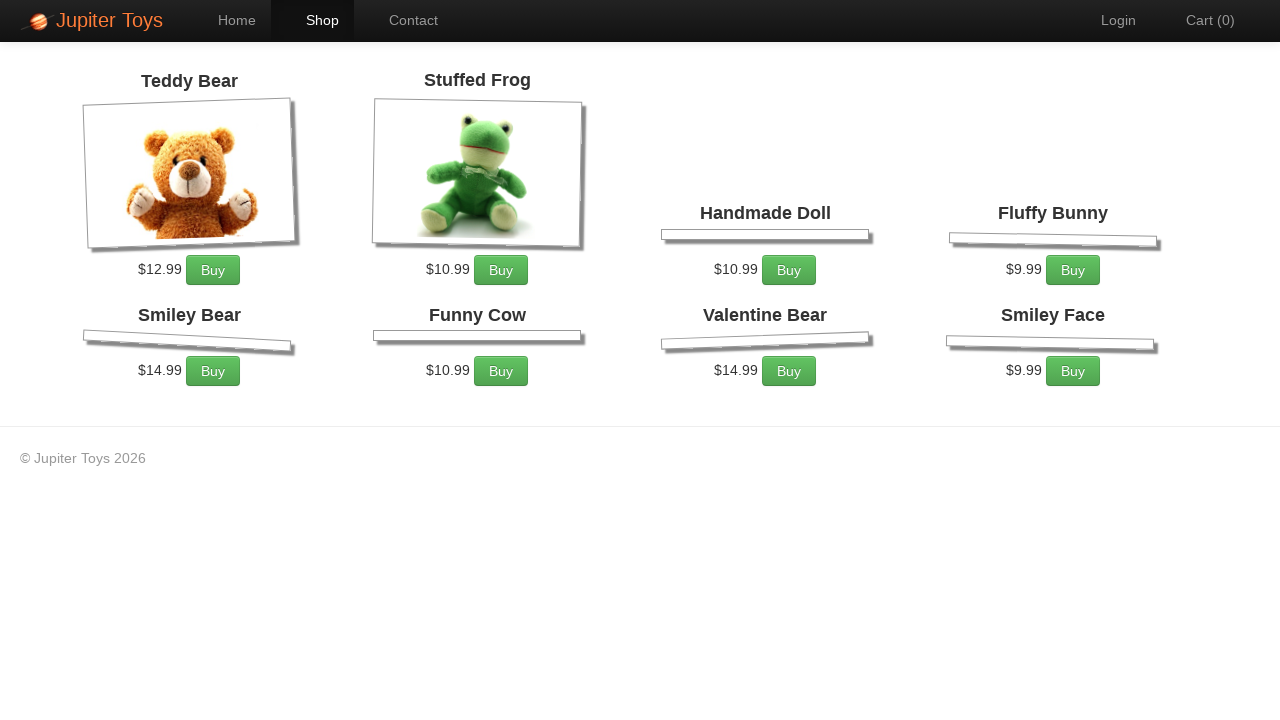

Shop page loaded and Funny Cow item found
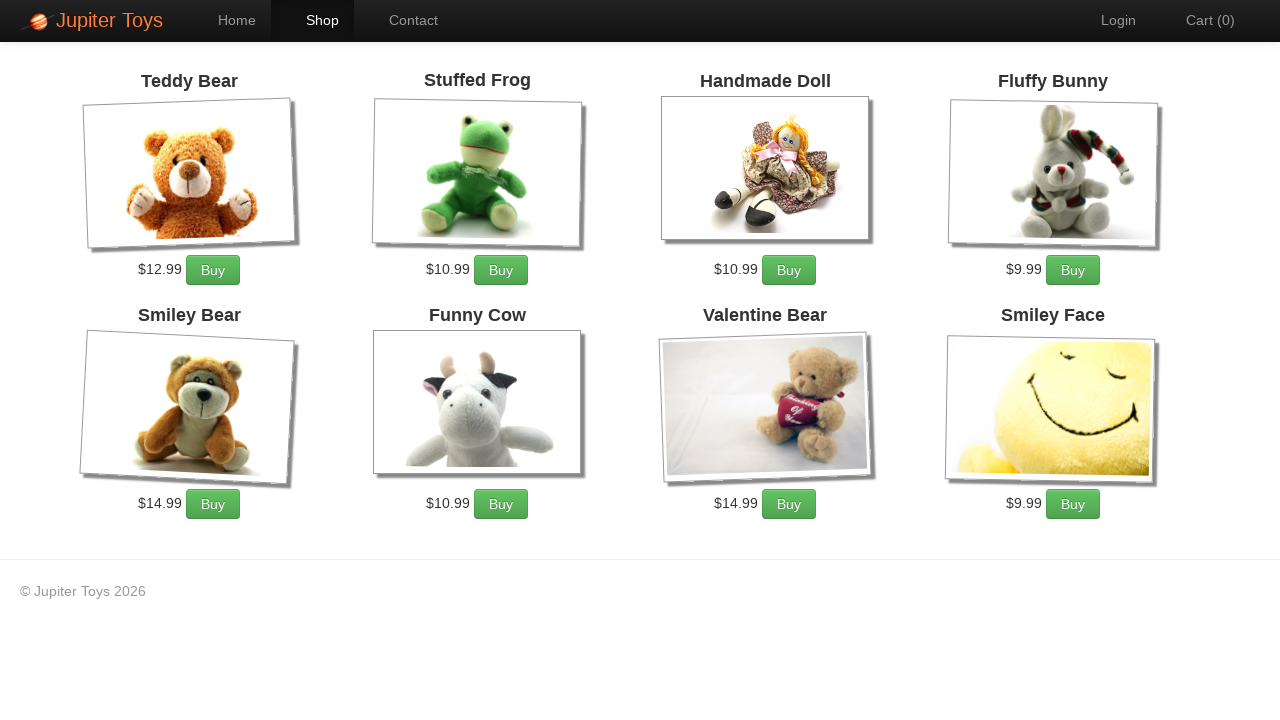

Clicked 'Add to cart' button for first Funny Cow item at (501, 504) on h4:has-text('Funny Cow') ~ p > a
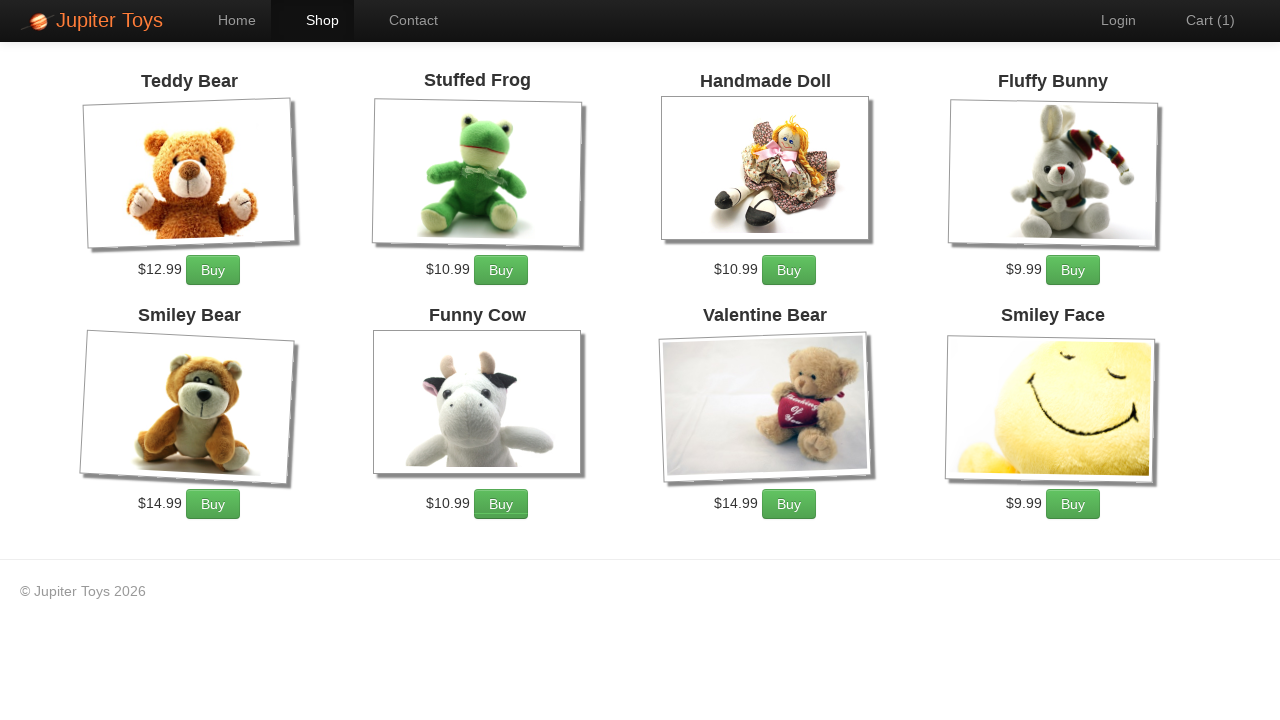

Waited 1 second for cart to update
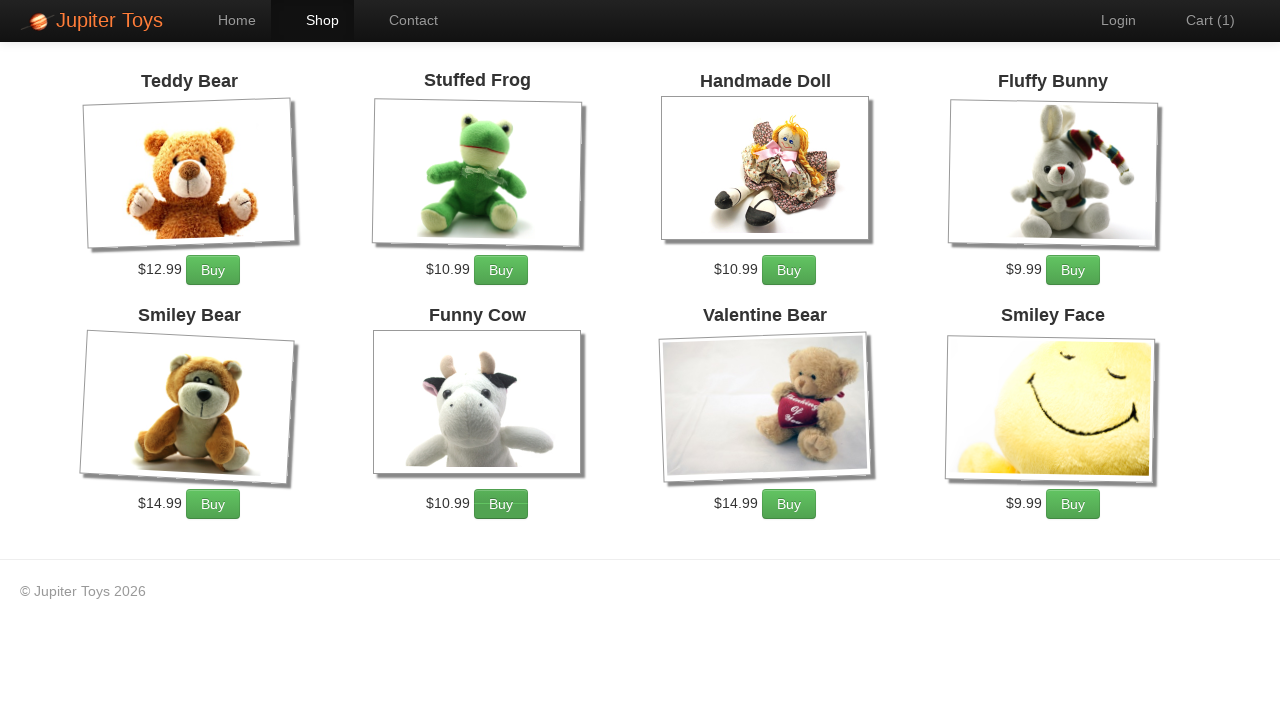

Clicked 'Add to cart' button for second Funny Cow item at (501, 504) on h4:has-text('Funny Cow') ~ p > a
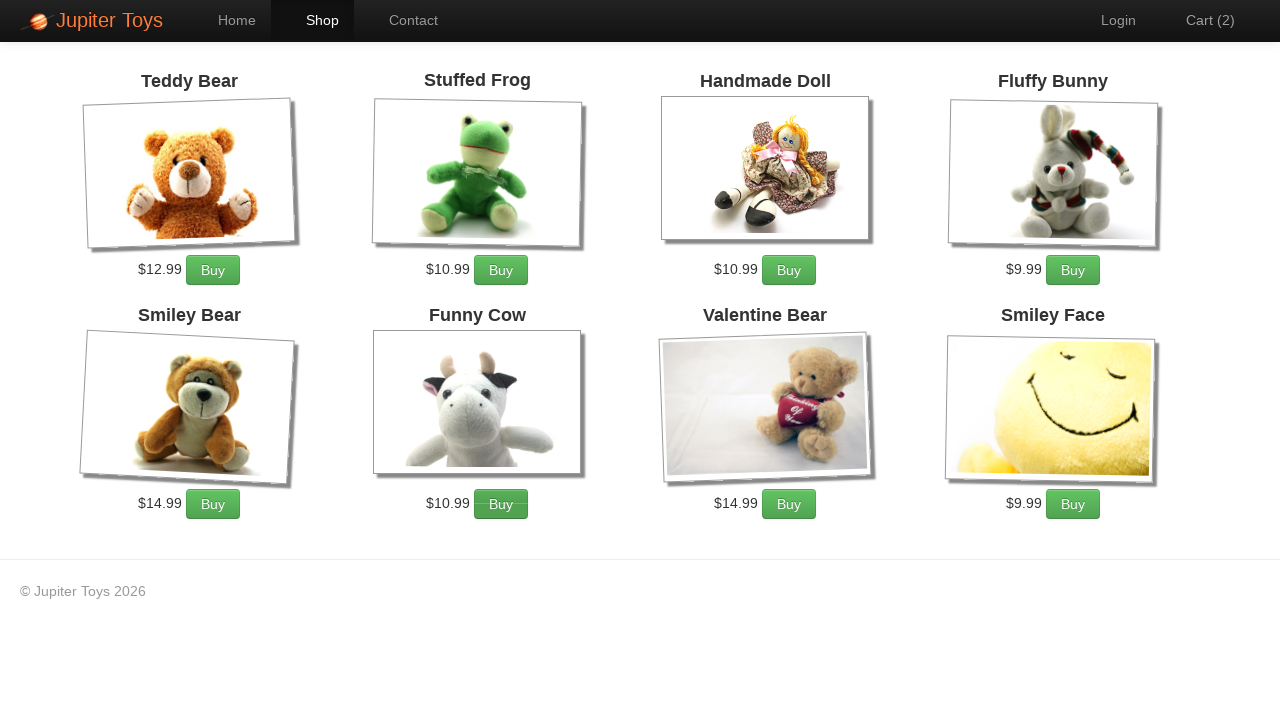

Clicked 'Add to cart' button for Fluffy Bunny item at (1073, 270) on h4:has-text('Fluffy Bunny') ~ p > a
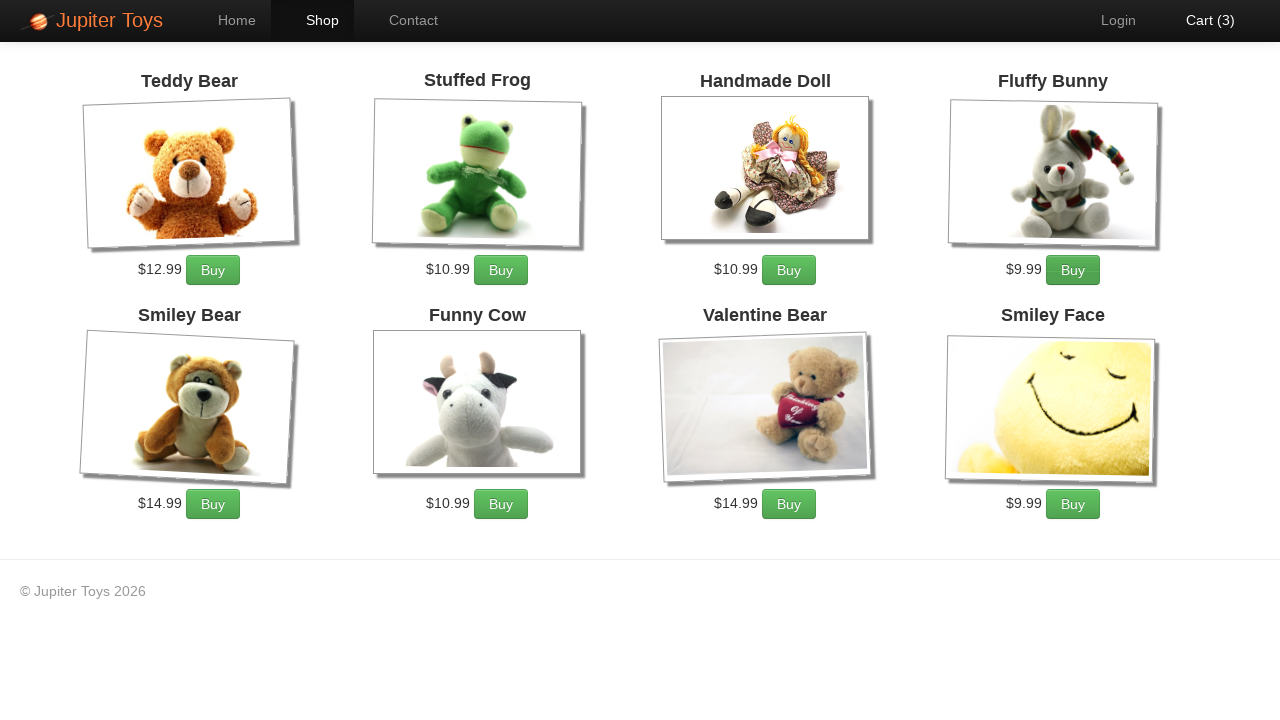

Clicked link to navigate to cart page at (1200, 20) on a[href='#/cart']
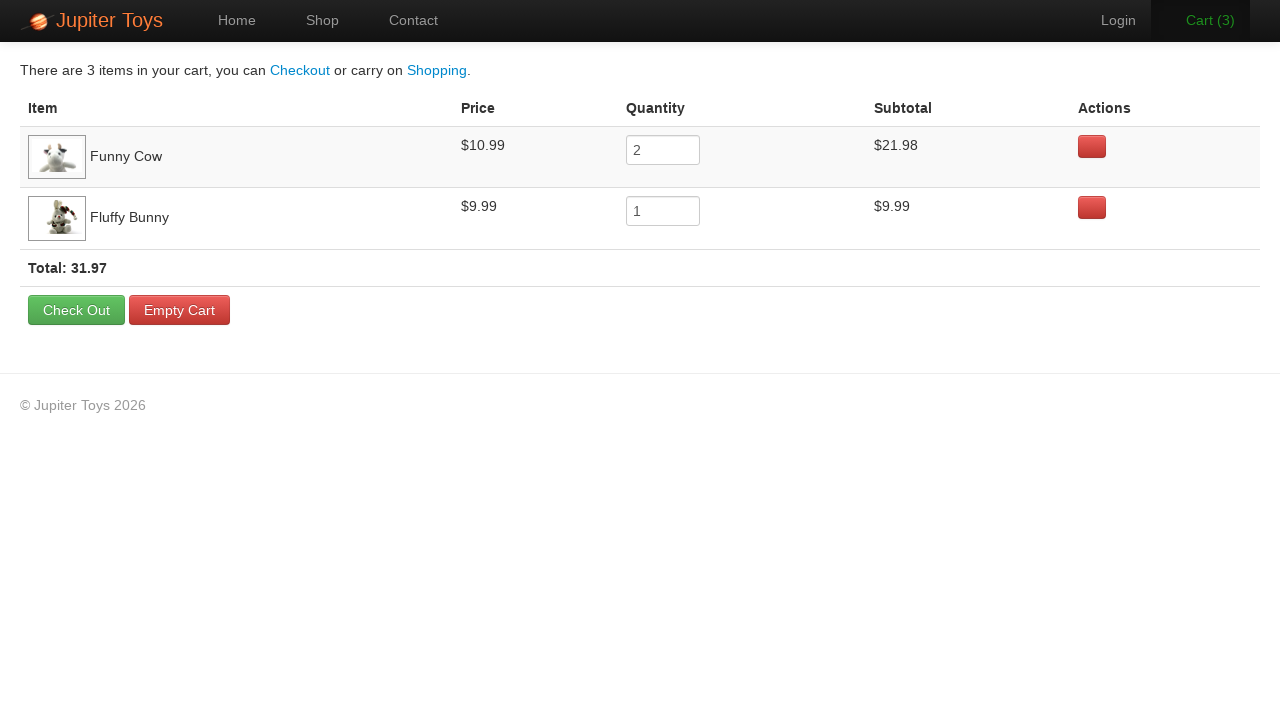

Waited 2 seconds for cart page to fully load
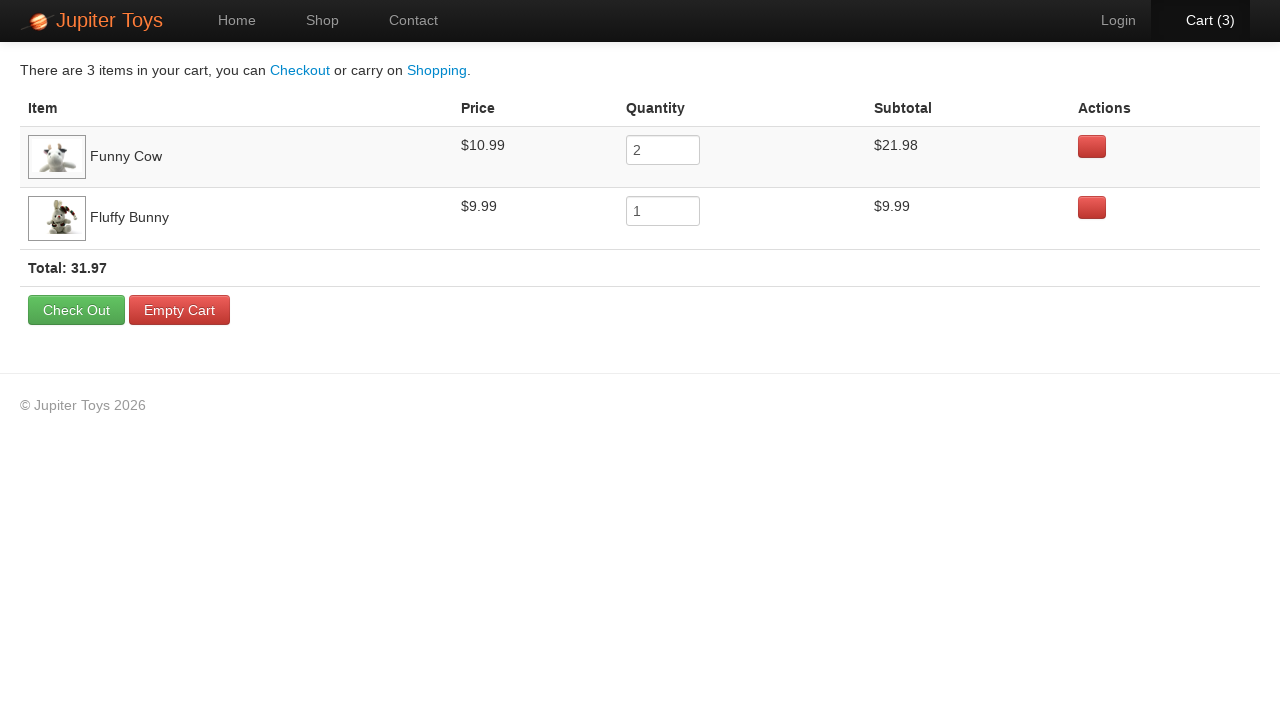

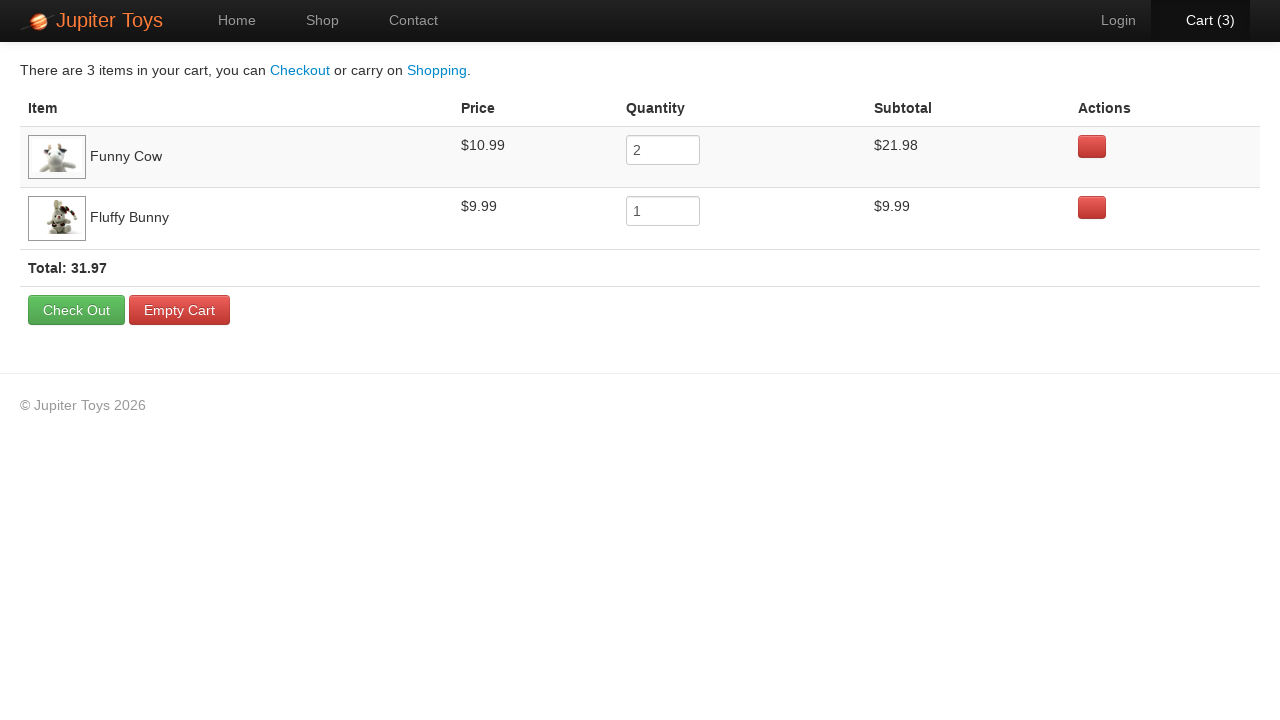